Navigates to the Sauce Labs guinea pig test page and verifies the page title contains the expected text

Starting URL: https://saucelabs.com/test/guinea-pig

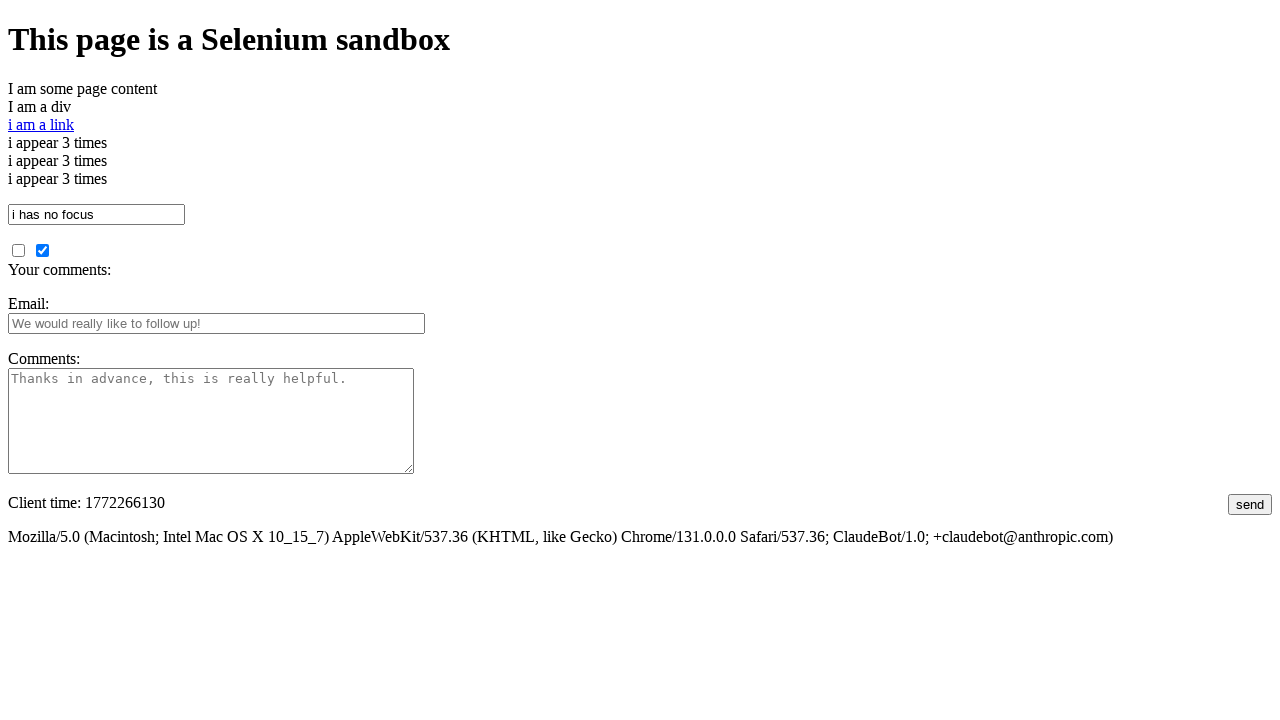

Navigated to Sauce Labs guinea pig test page
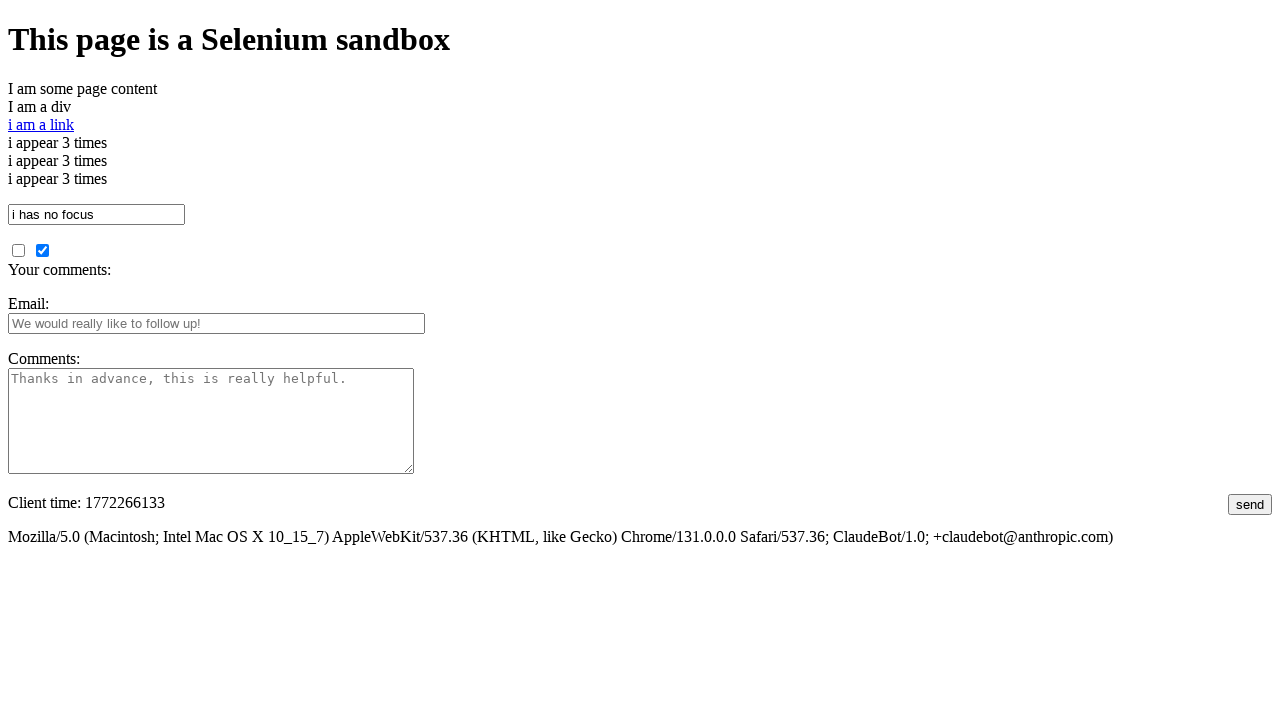

Verified page title contains 'I am a page title - Sauce Labs'
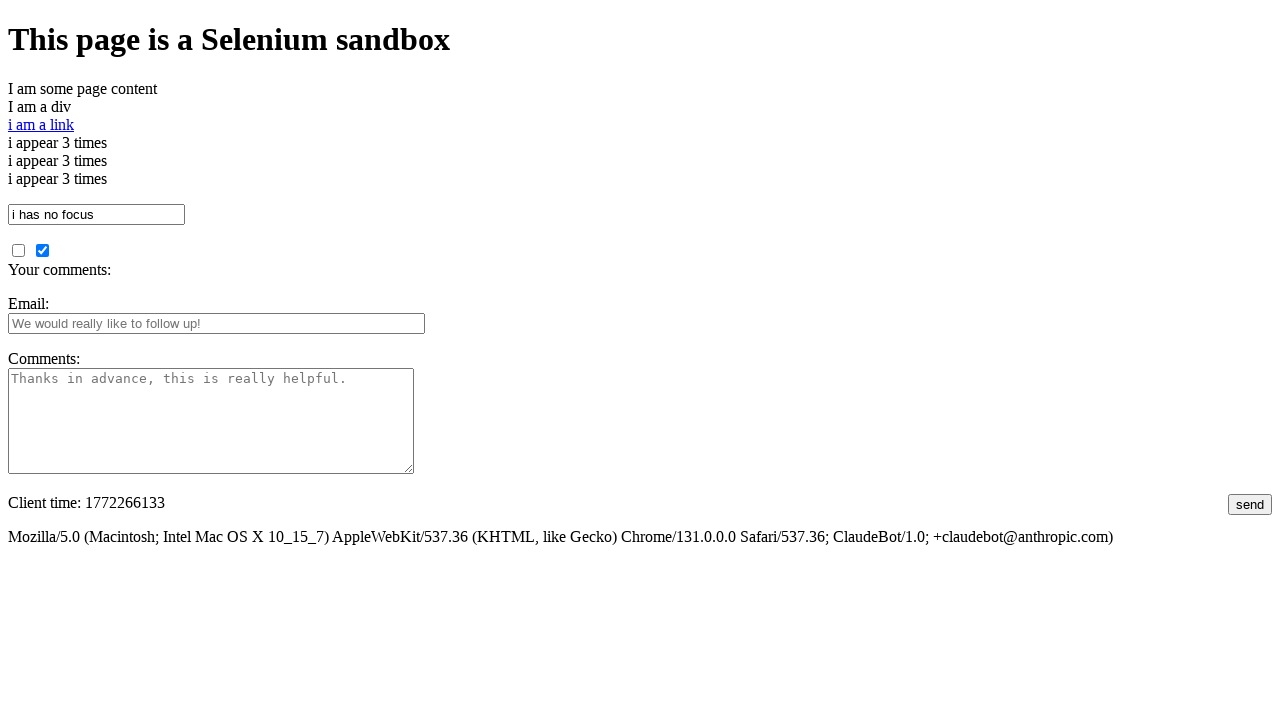

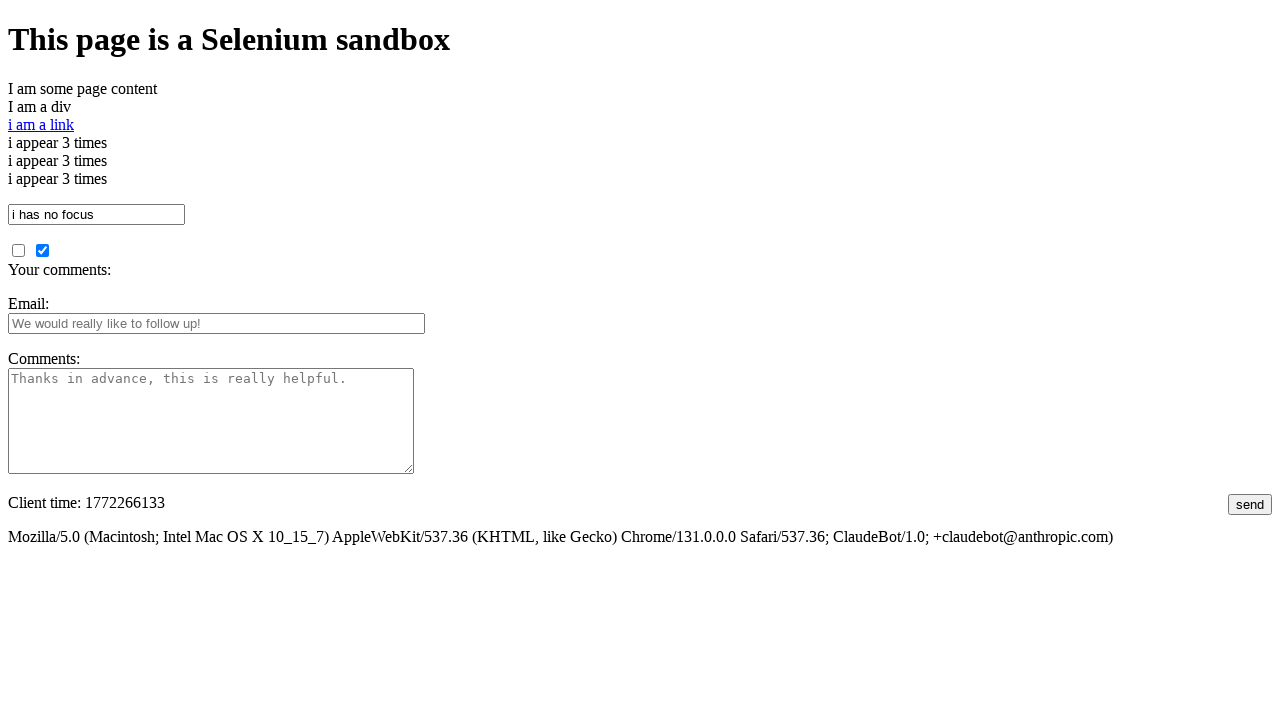